Tests that new todo items are appended to the bottom of the list and the counter displays correctly.

Starting URL: https://demo.playwright.dev/todomvc

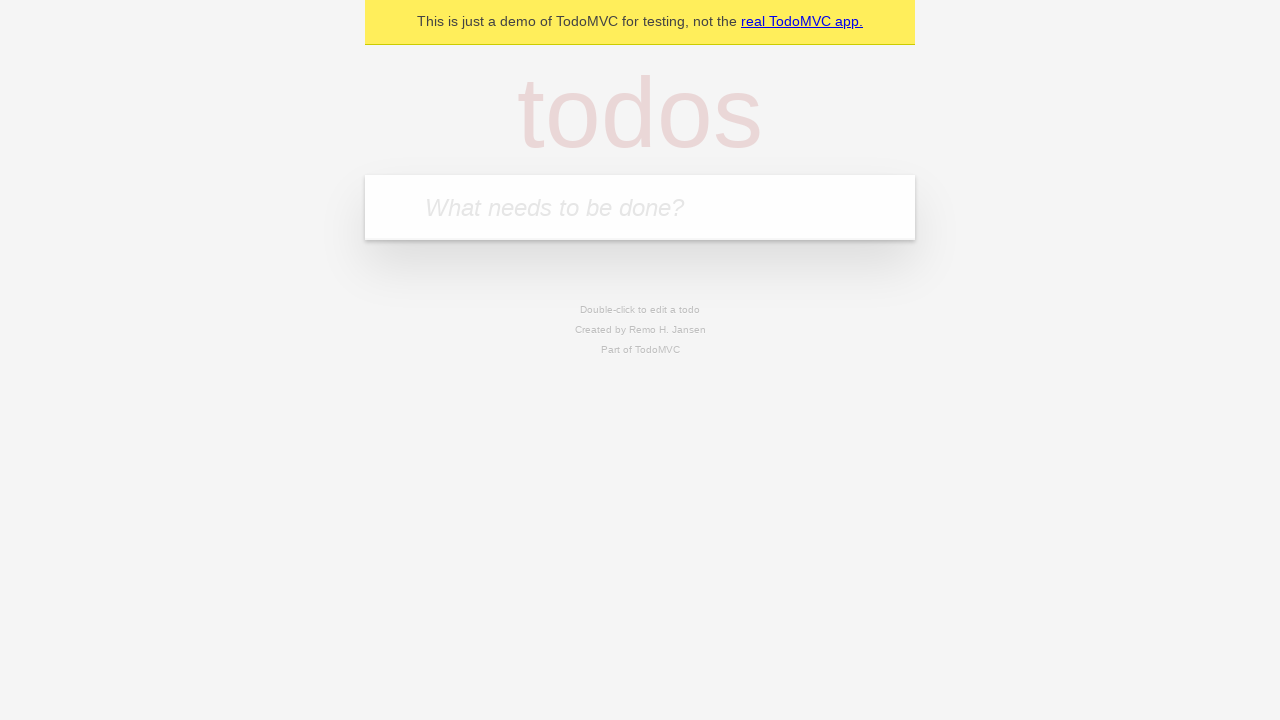

Filled todo input with 'buy some cheese' on internal:attr=[placeholder="What needs to be done?"i]
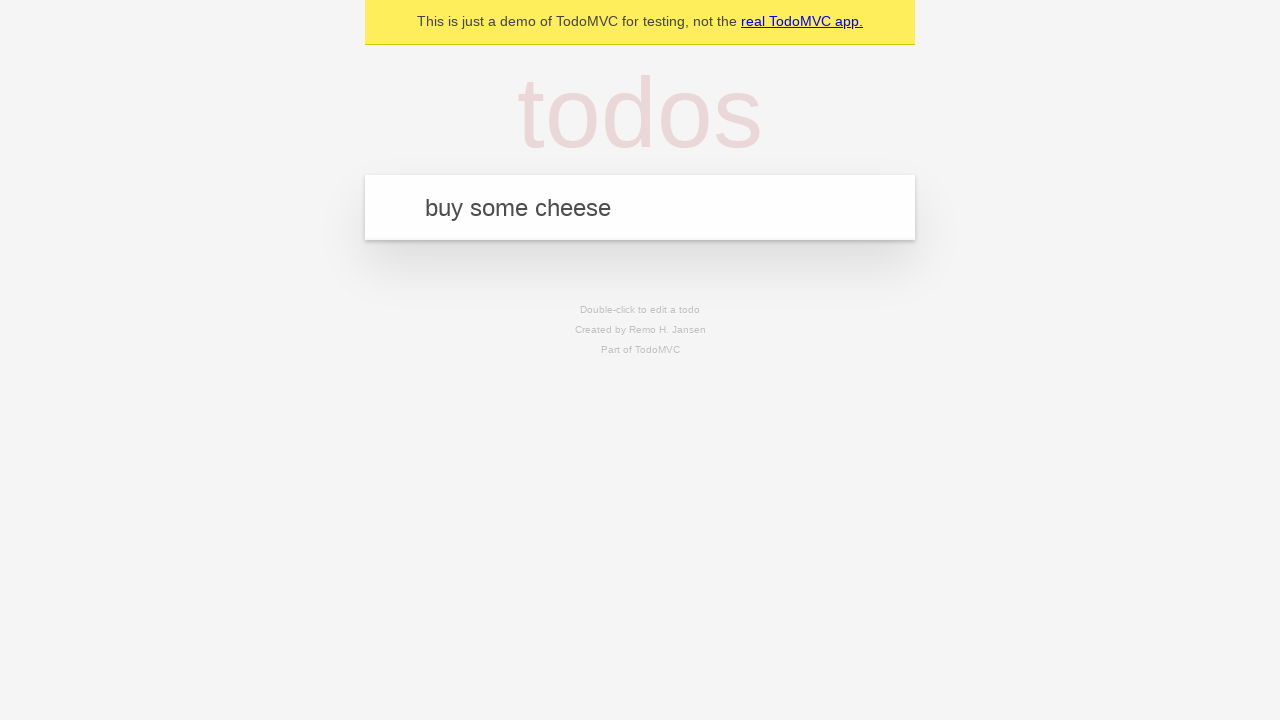

Pressed Enter to add first todo item on internal:attr=[placeholder="What needs to be done?"i]
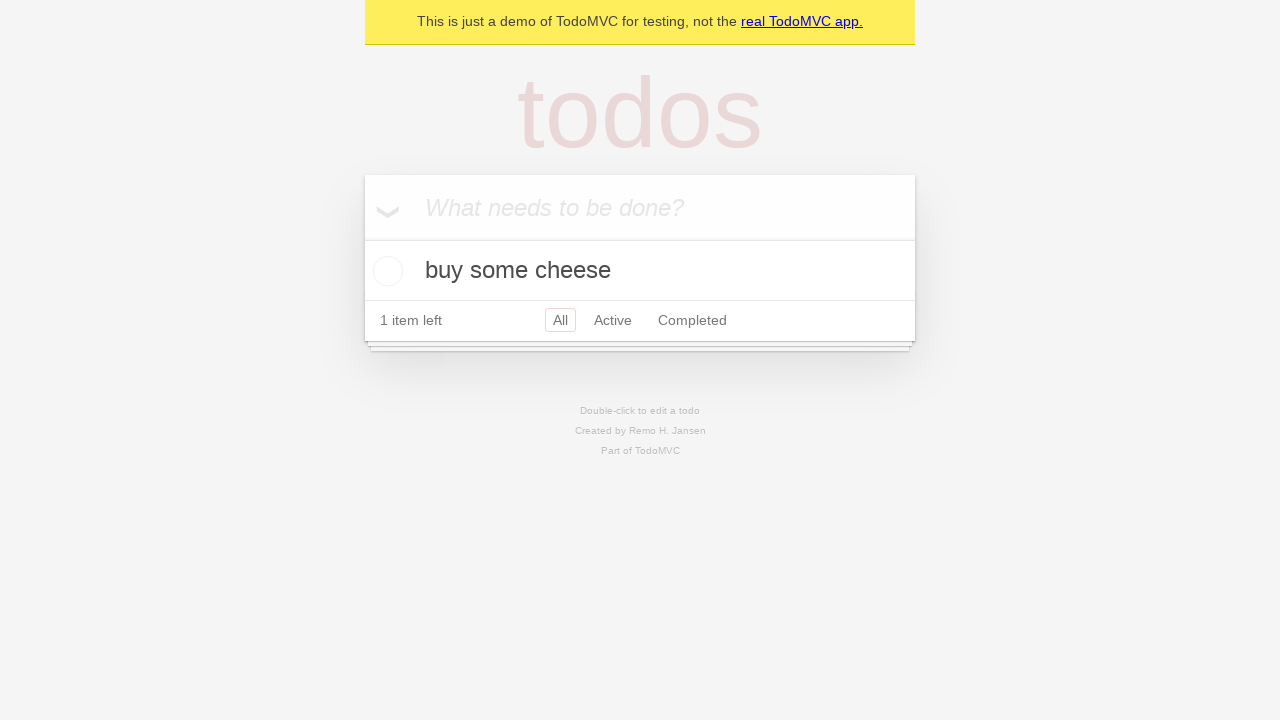

Filled todo input with 'feed the cat' on internal:attr=[placeholder="What needs to be done?"i]
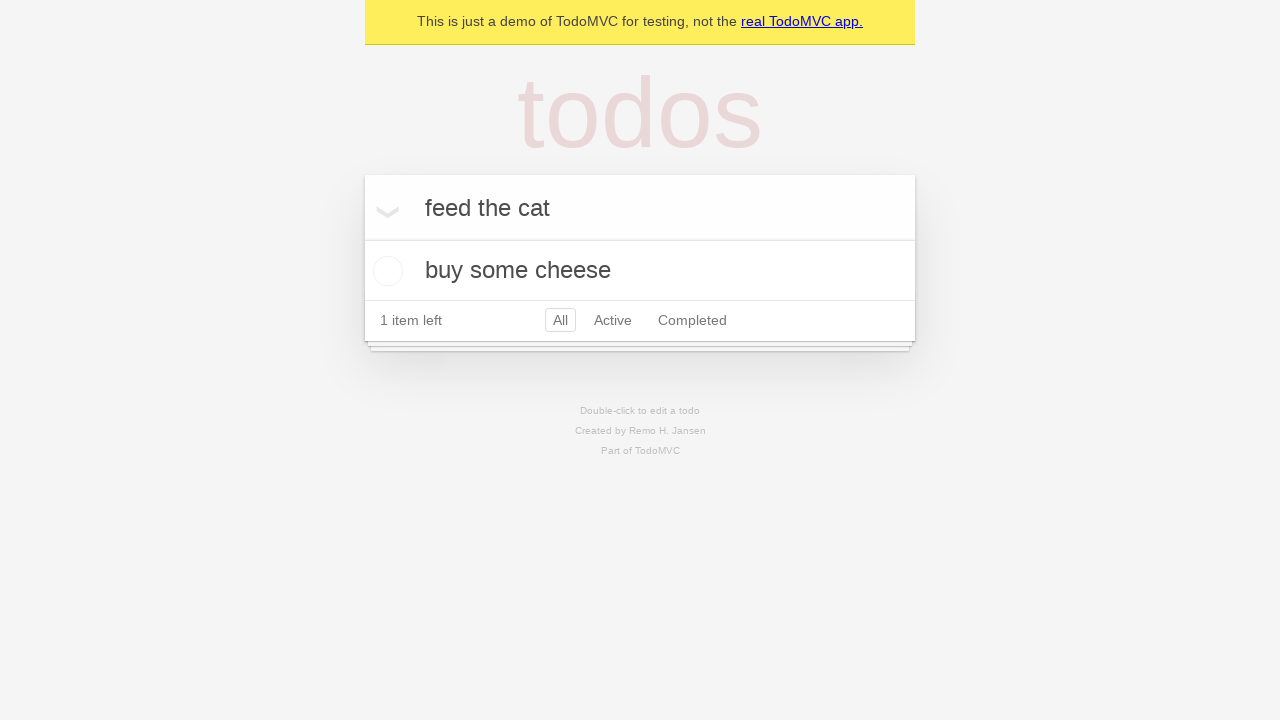

Pressed Enter to add second todo item on internal:attr=[placeholder="What needs to be done?"i]
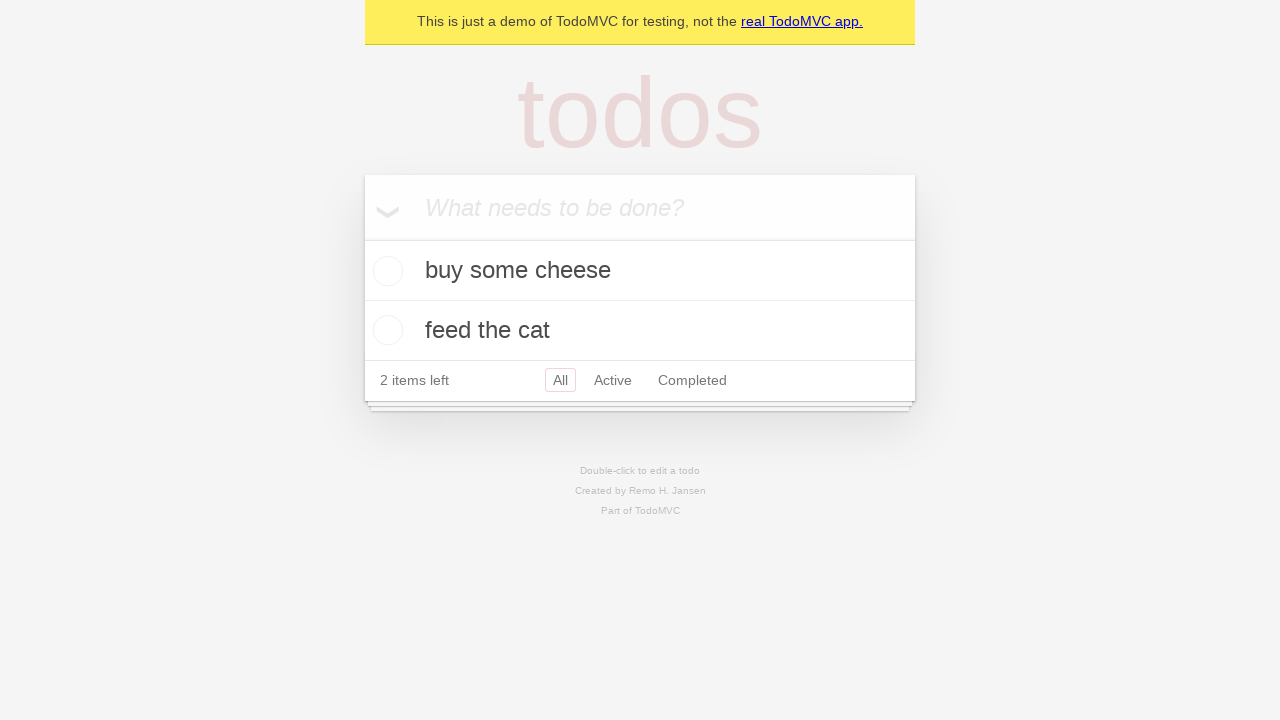

Filled todo input with 'book a doctors appointment' on internal:attr=[placeholder="What needs to be done?"i]
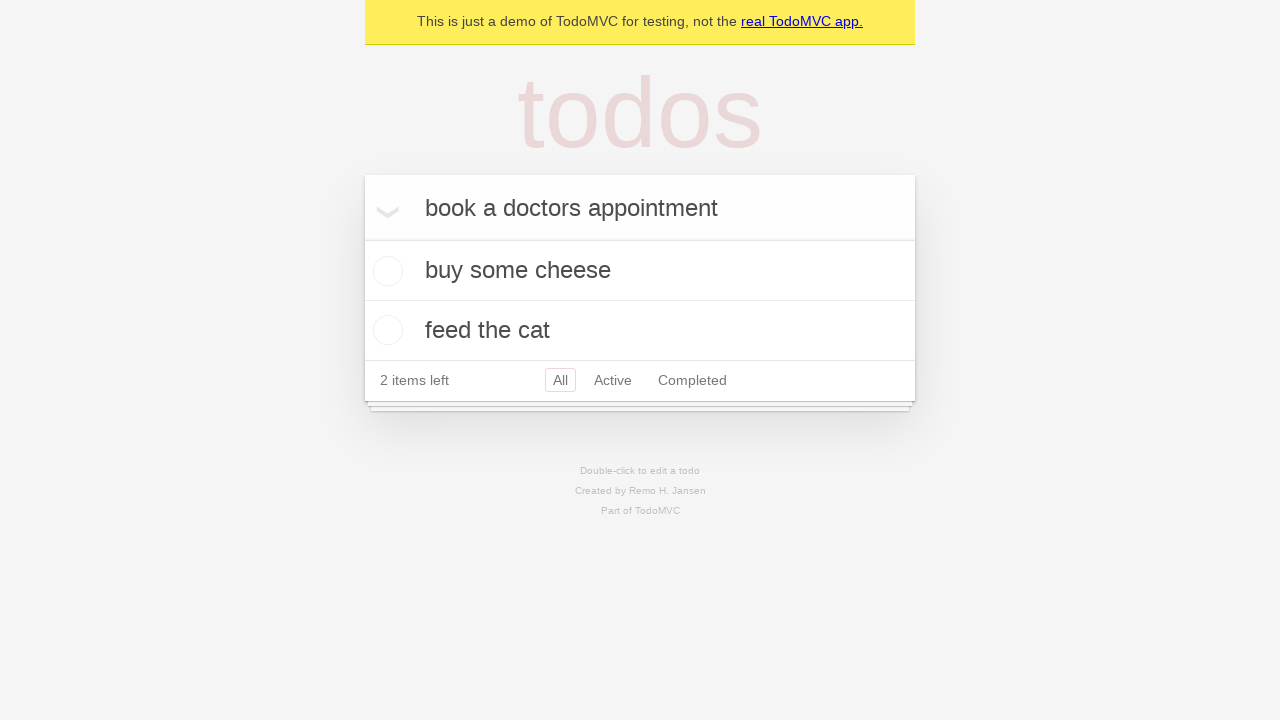

Pressed Enter to add third todo item on internal:attr=[placeholder="What needs to be done?"i]
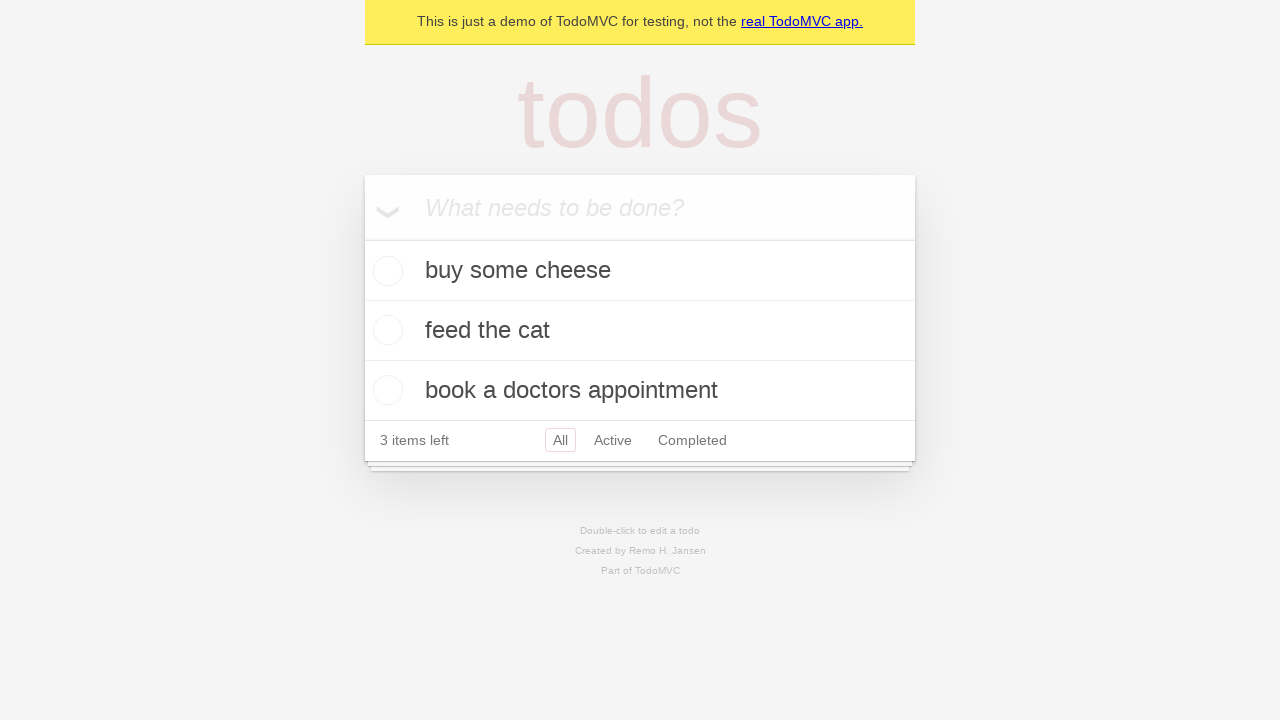

Verified all 3 todo items were added and counter displays correctly
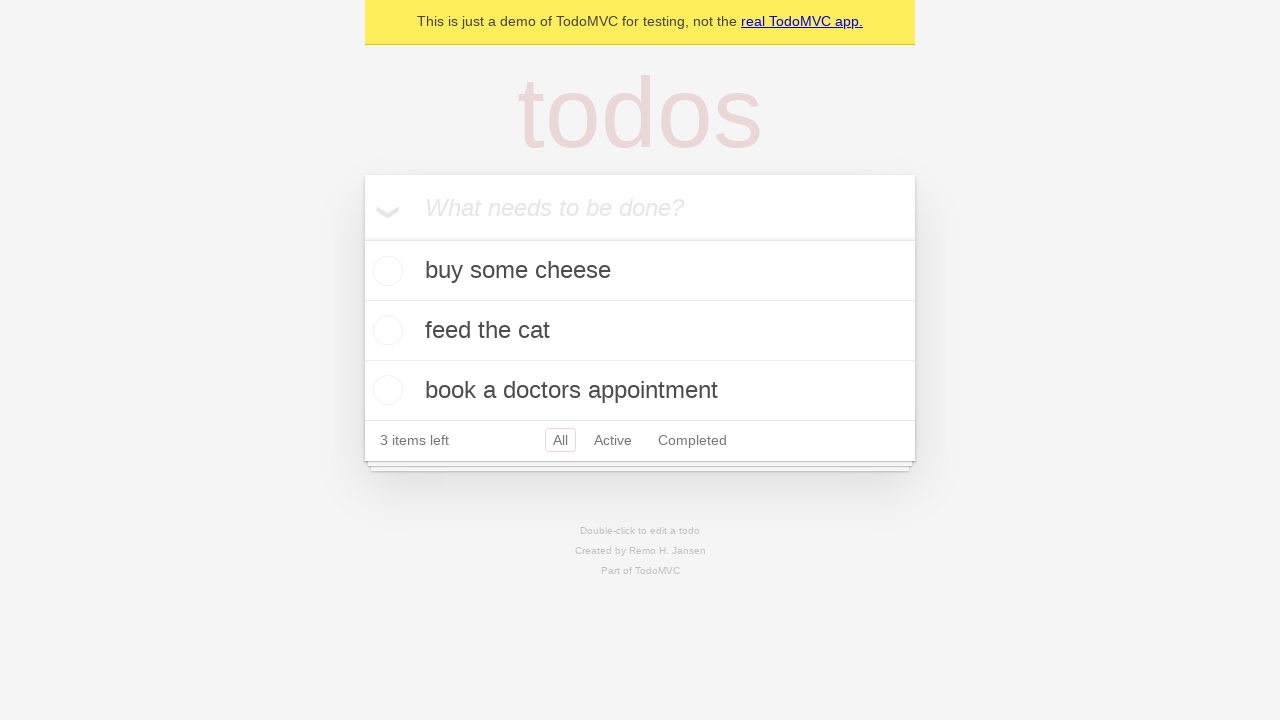

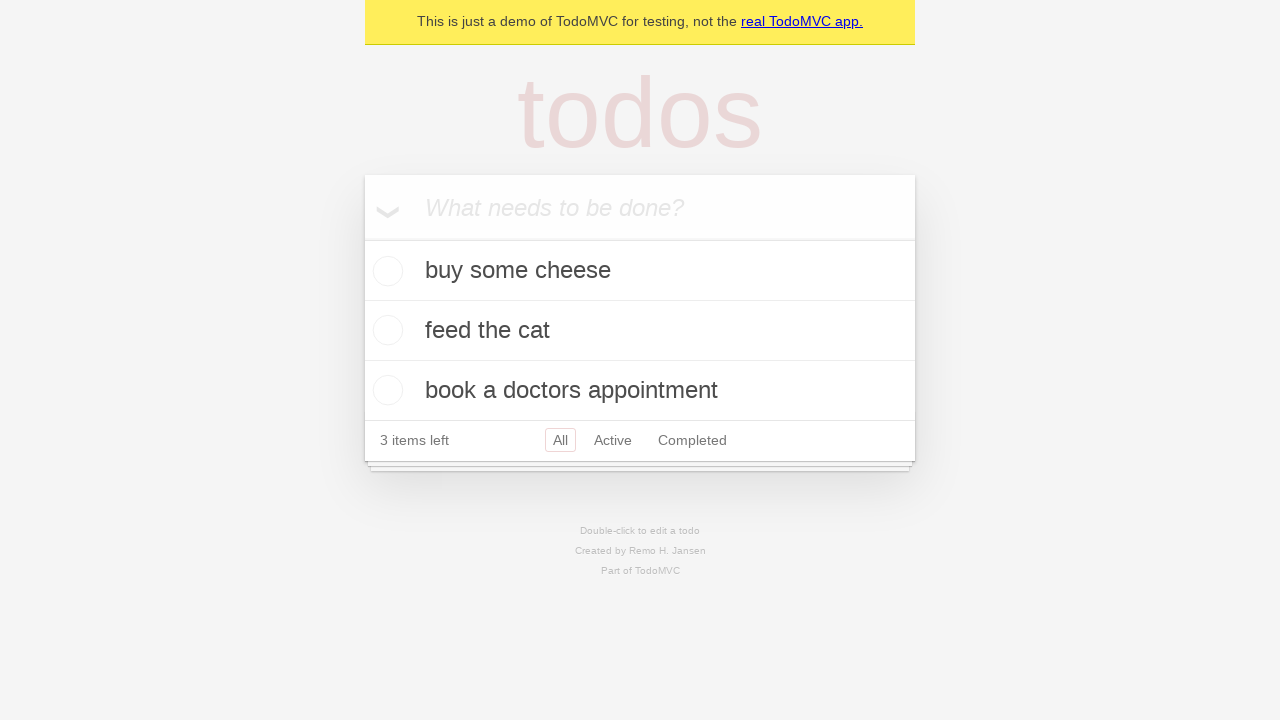